Tests form filling functionality by entering a full name and email, submitting the form, and verifying the output displays the entered values

Starting URL: https://demoqa.com/text-box

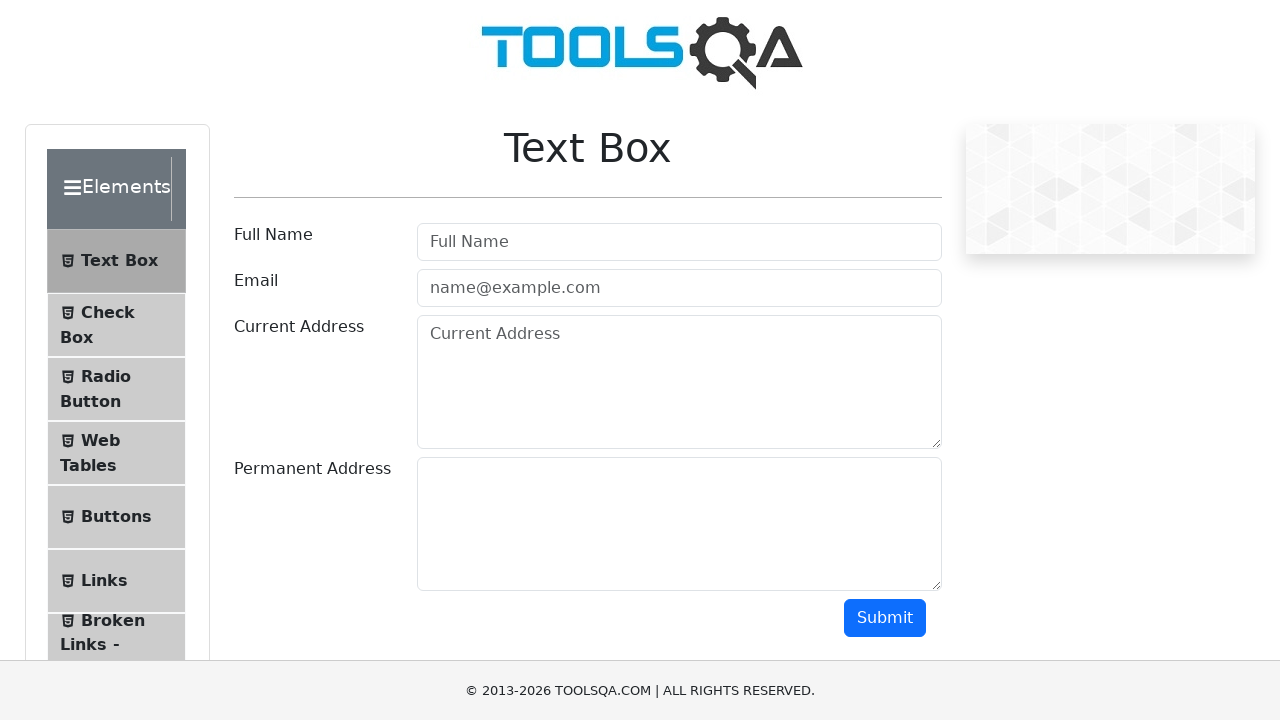

Filled full name field with 'Anna Petrova' on #userName
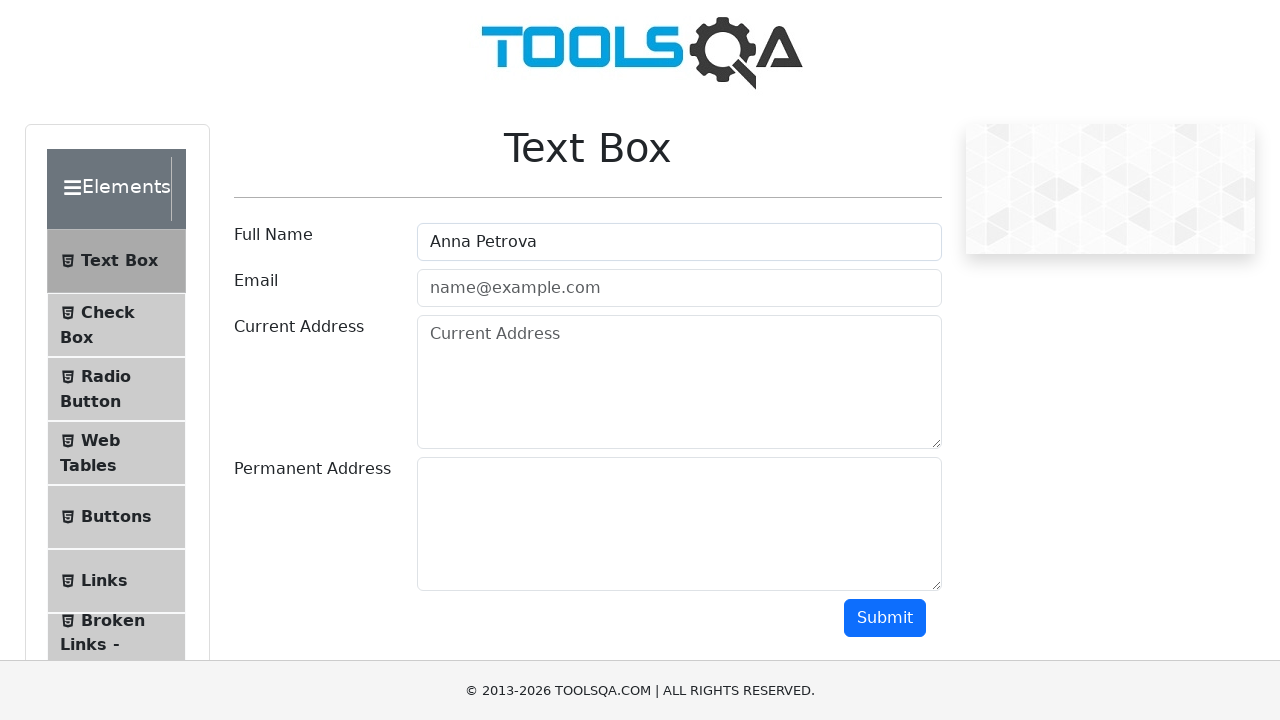

Filled email field with 'anna@test.ru' on #userEmail
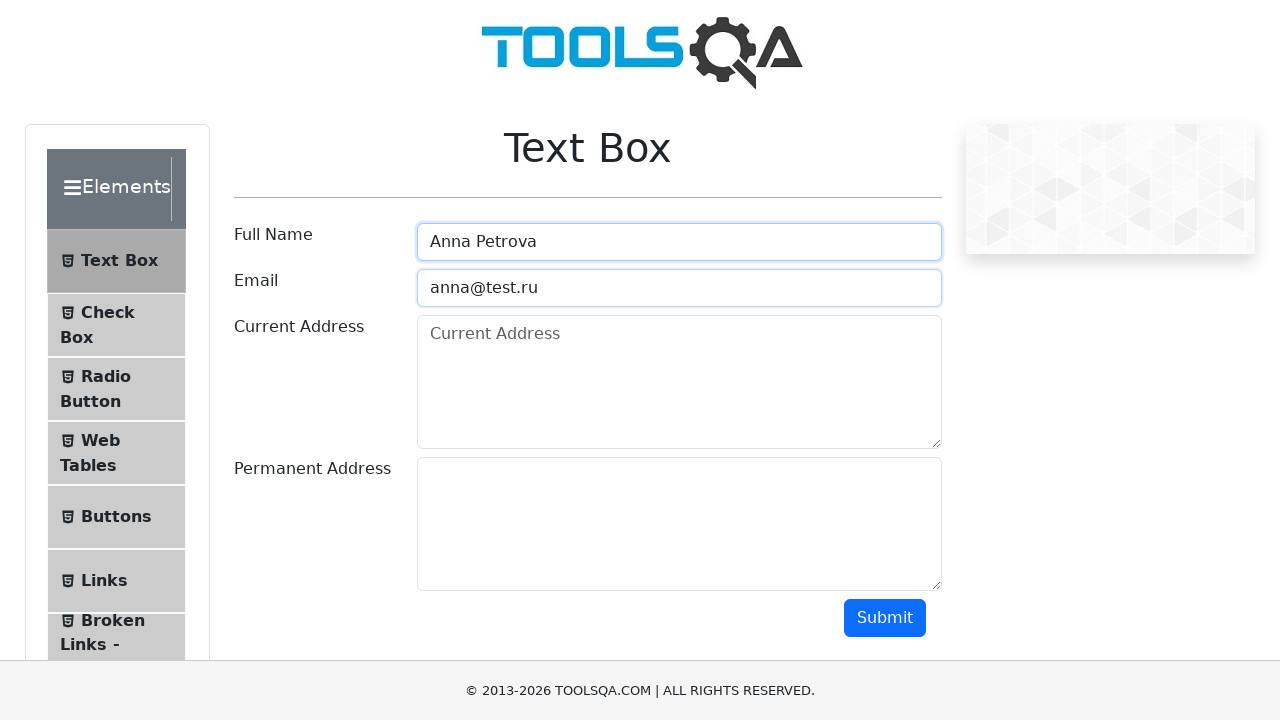

Clicked submit button to submit the form at (885, 618) on #submit
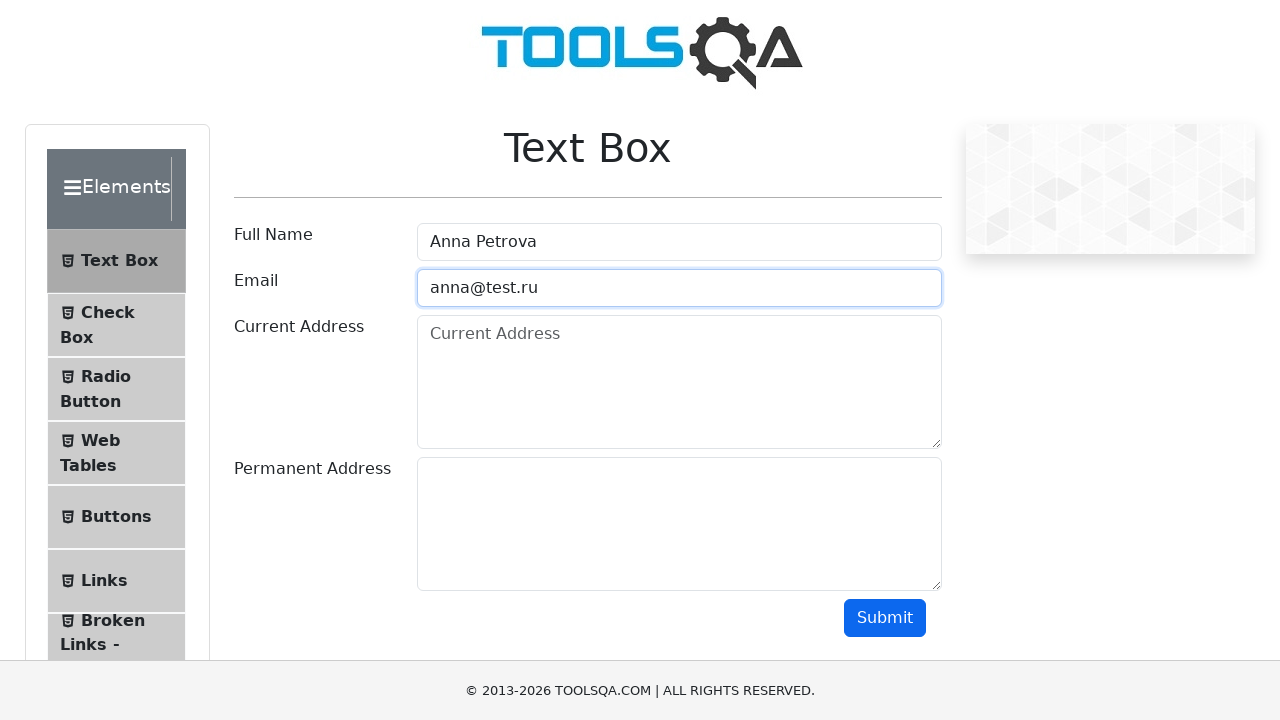

Output section loaded
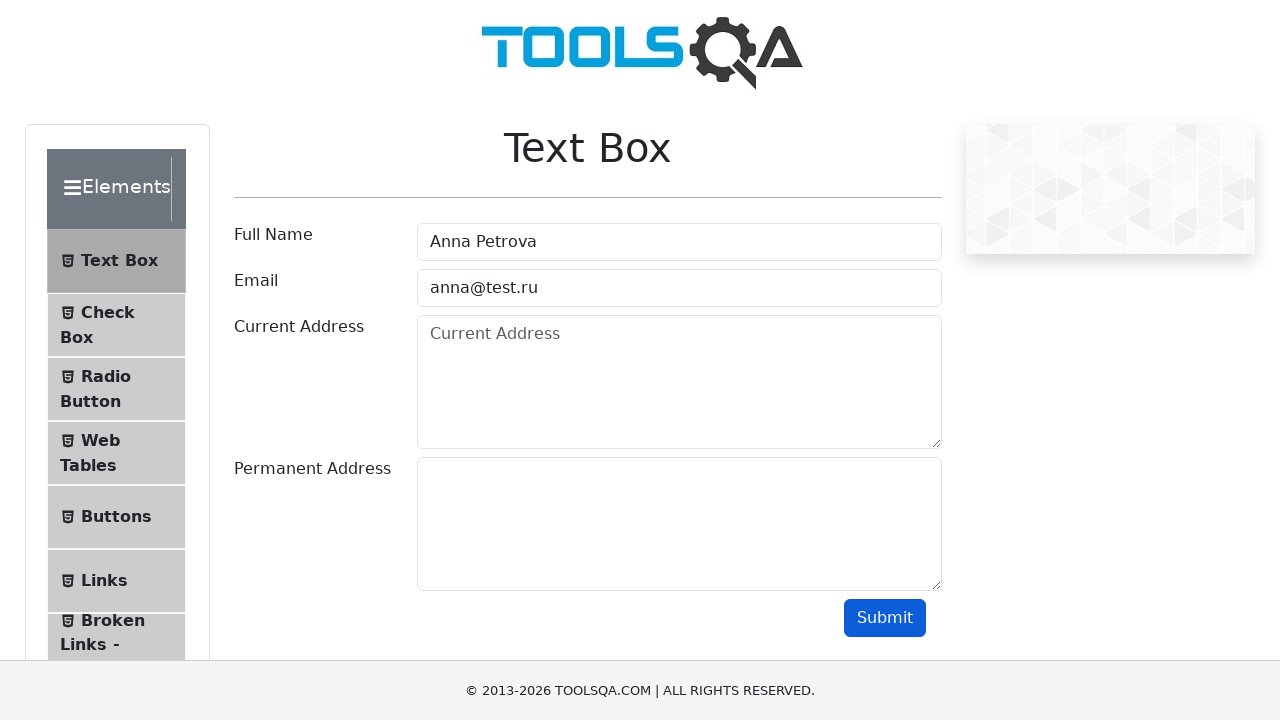

Verified that output contains the full name 'Anna Petrova'
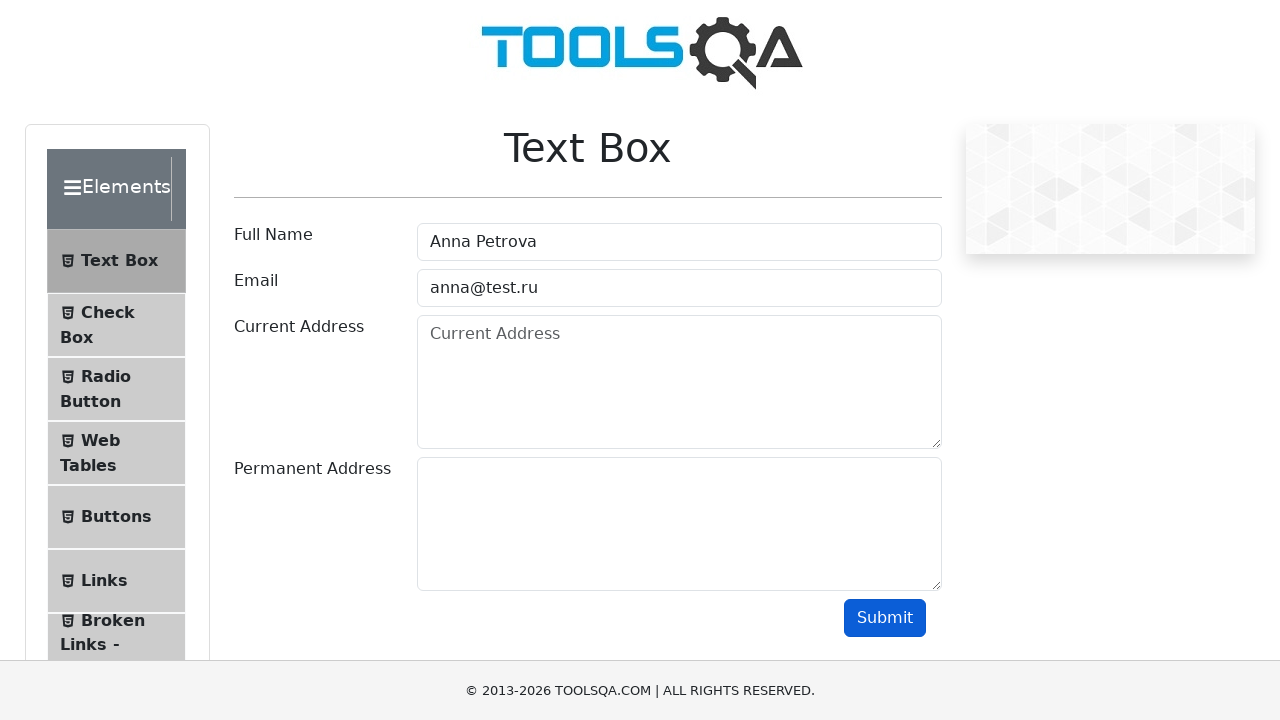

Verified that output contains the email 'anna@test.ru'
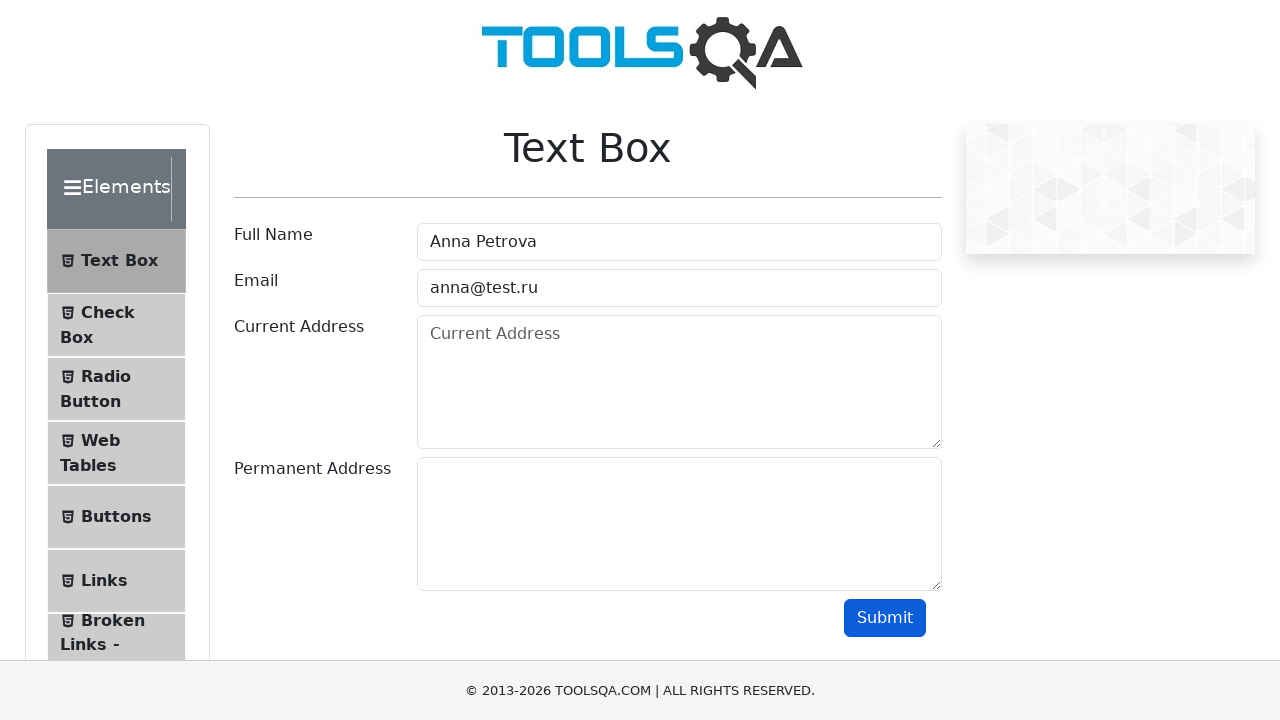

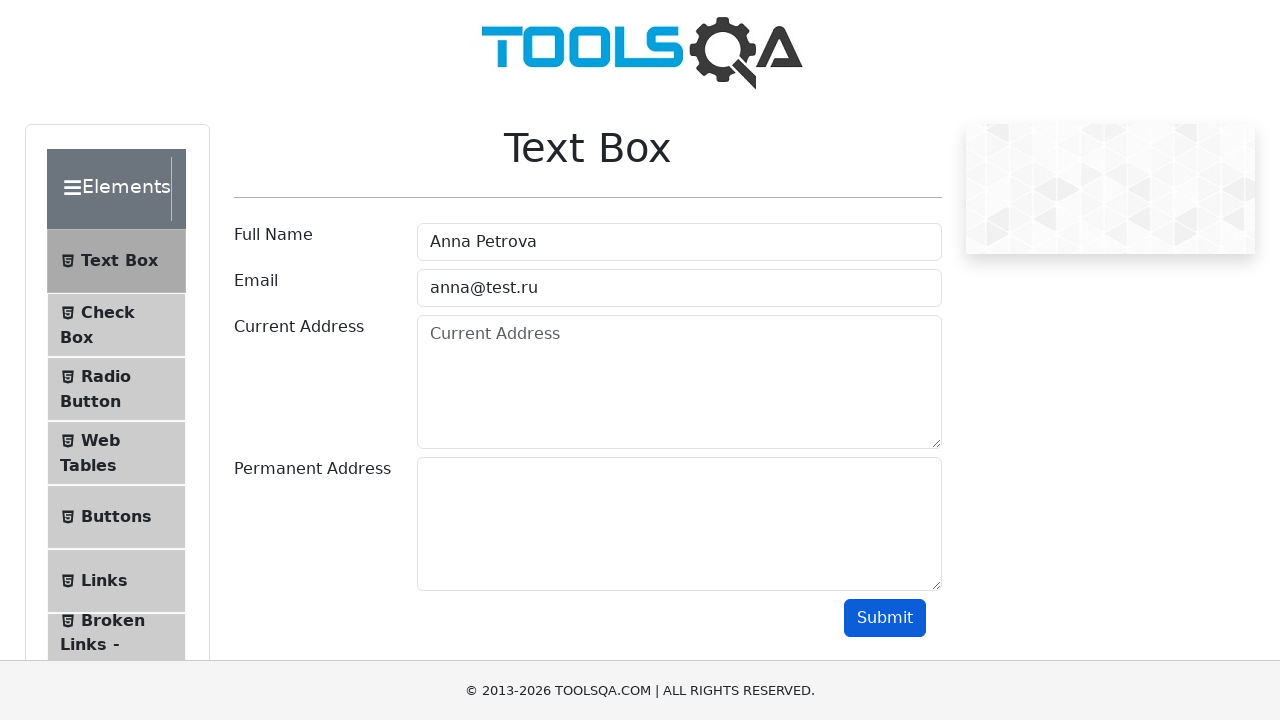